Fills registration form fields including email, first name, and last name

Starting URL: https://demo.automationtesting.in/Register.html

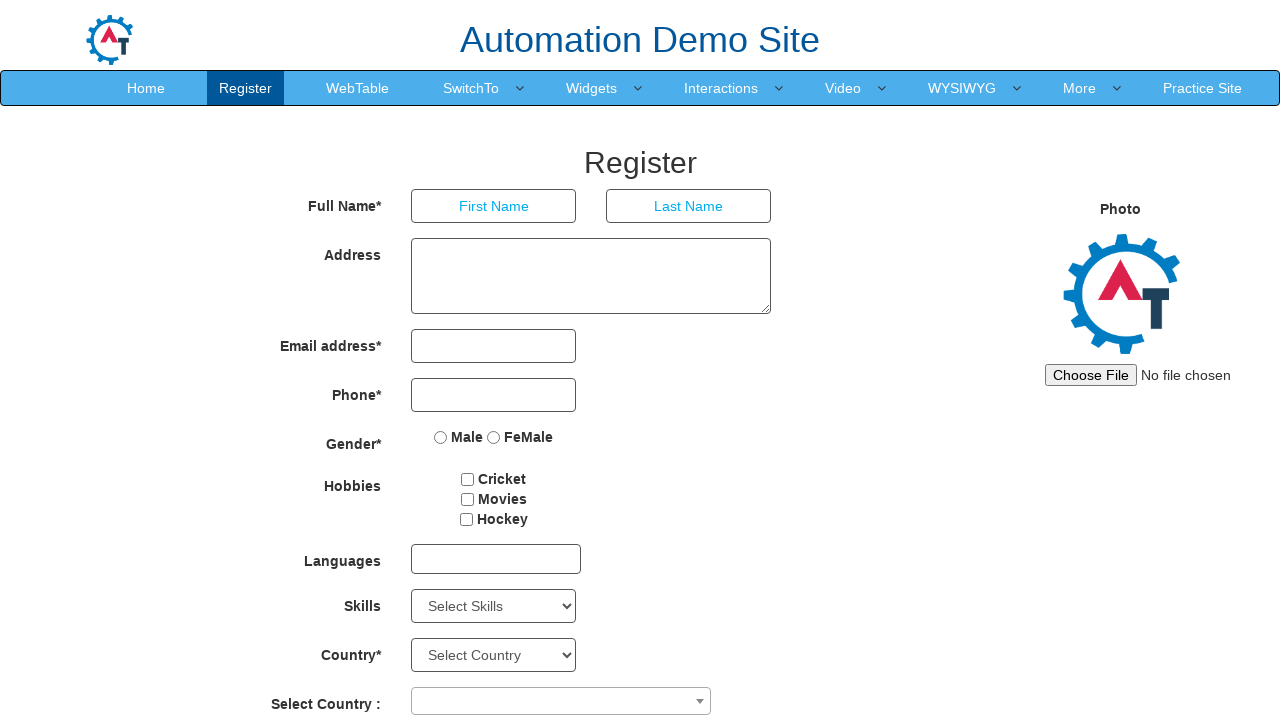

Filled email field with 'test@example.com' on input[type='email']
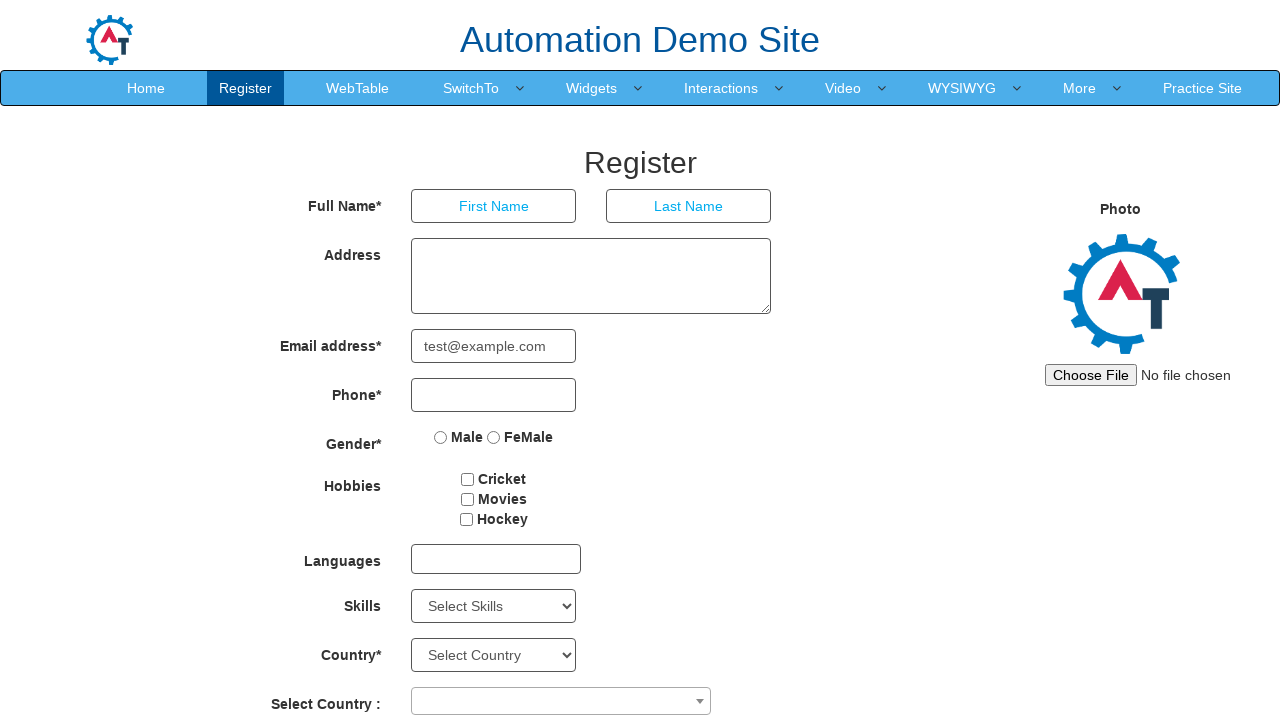

Filled first name field with 'John' on (//input[@type='text'])[1]
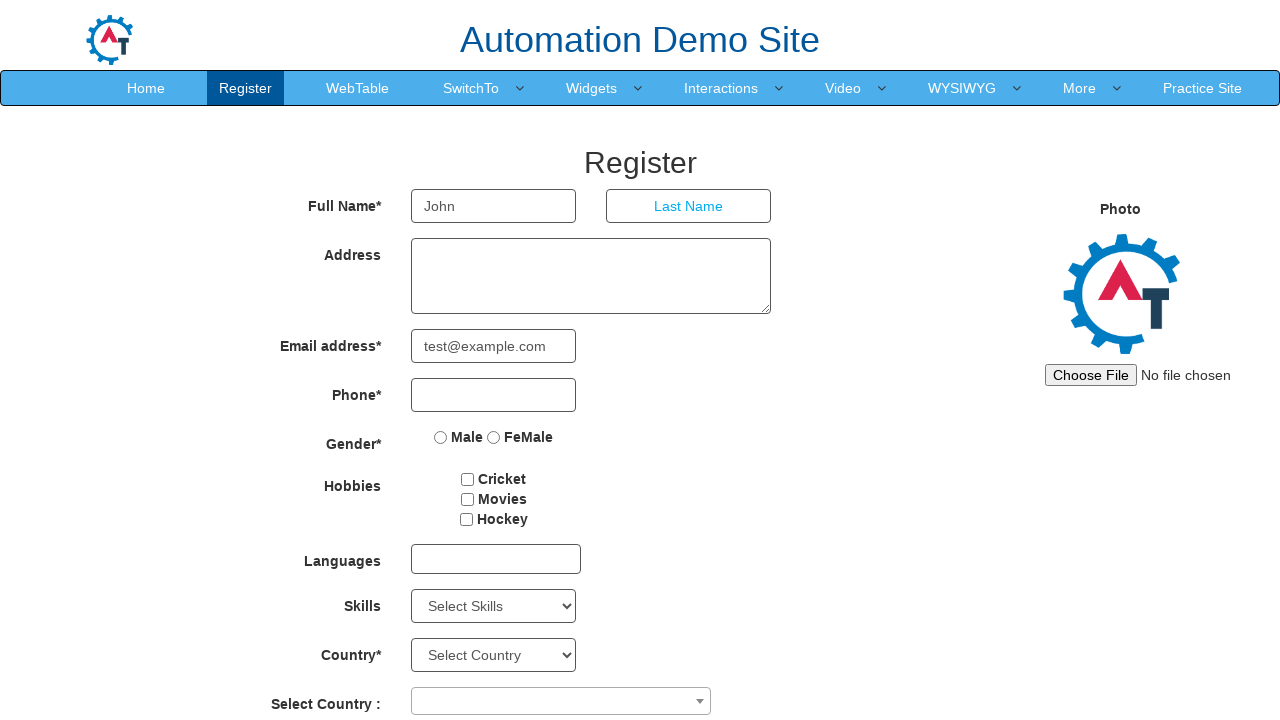

Filled last name field with 'Smith' on (//input[@type='text'])[2]
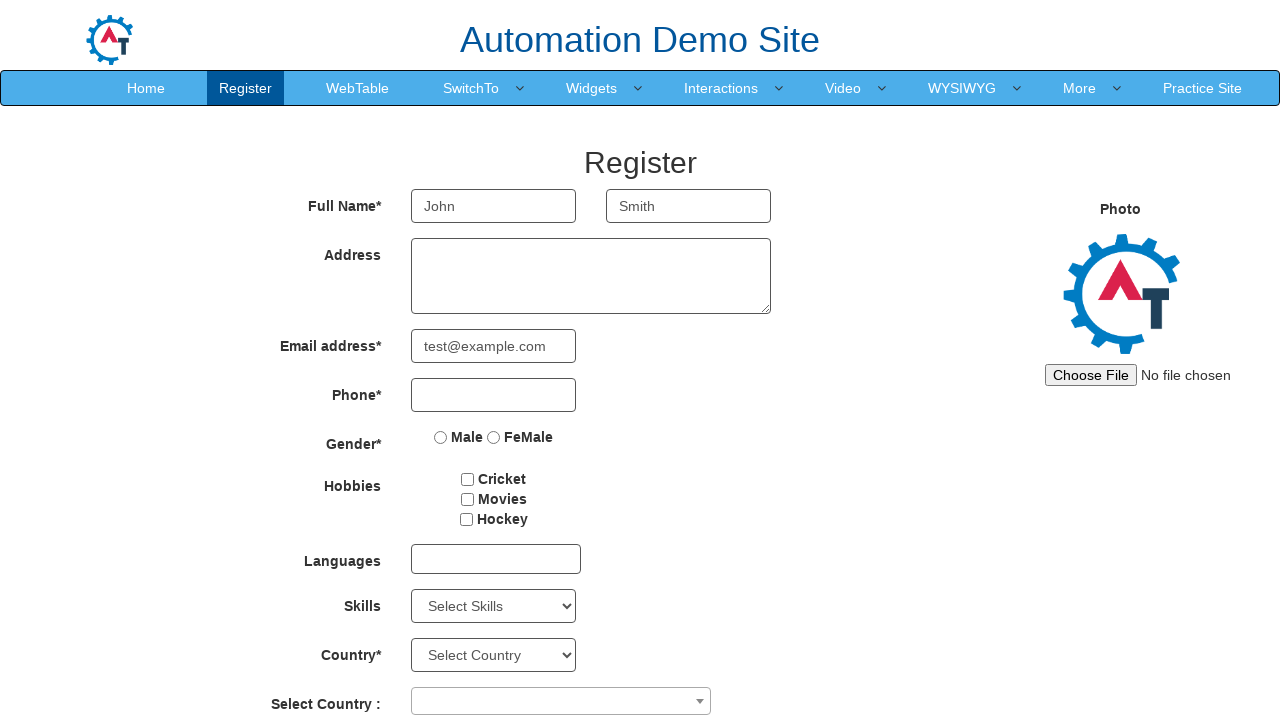

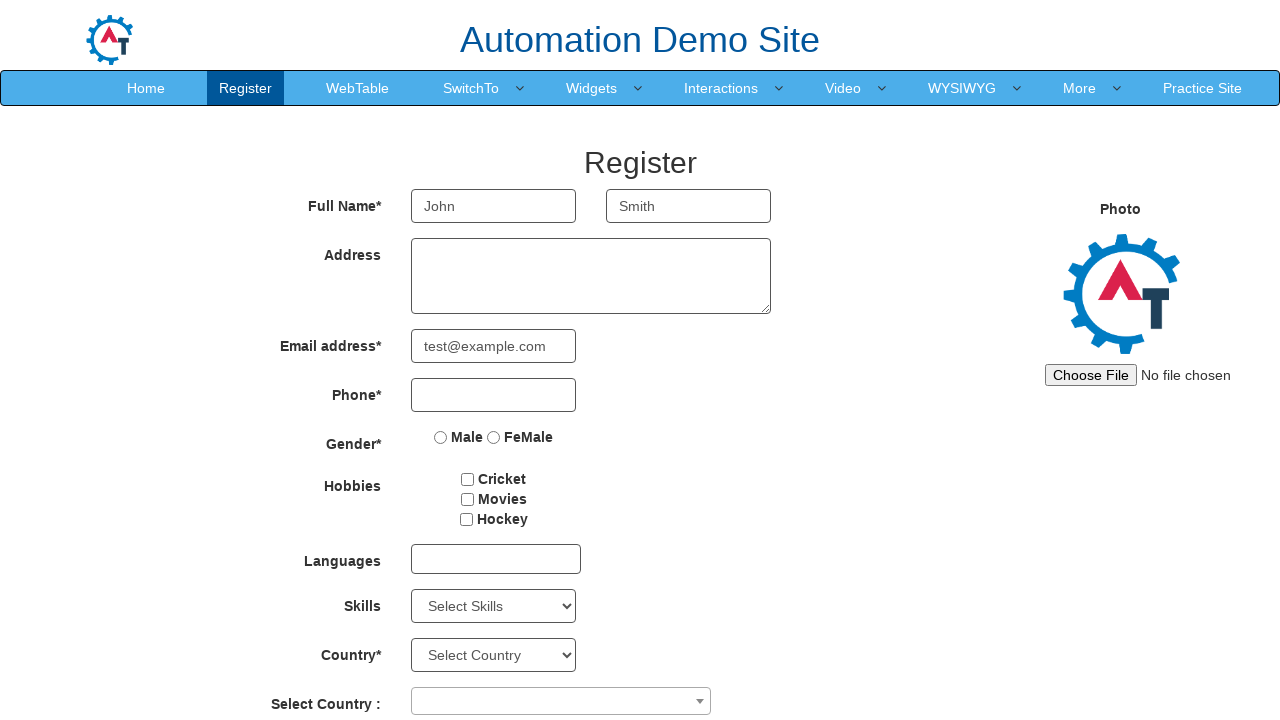